Tests AJAX functionality by clicking a button that triggers an asynchronous request and waiting for the dynamic content to appear on the page.

Starting URL: http://uitestingplayground.com/ajax

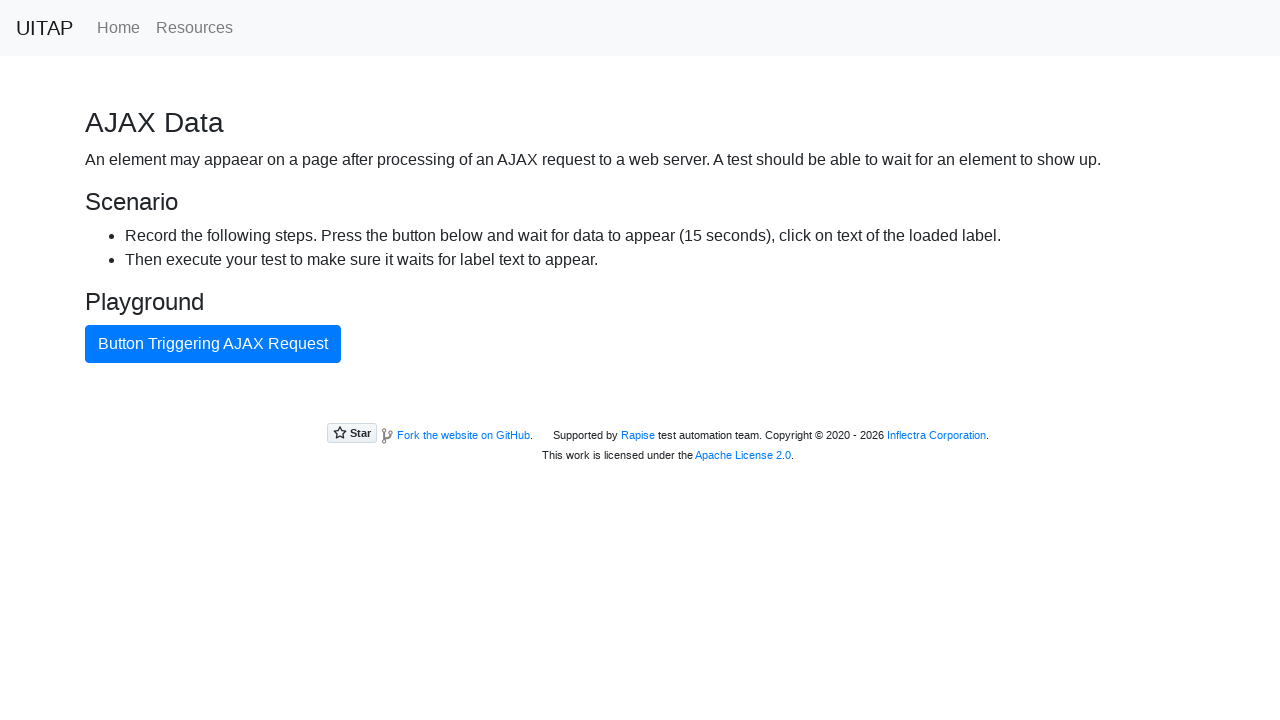

Clicked AJAX button to trigger asynchronous request at (213, 344) on #ajaxButton
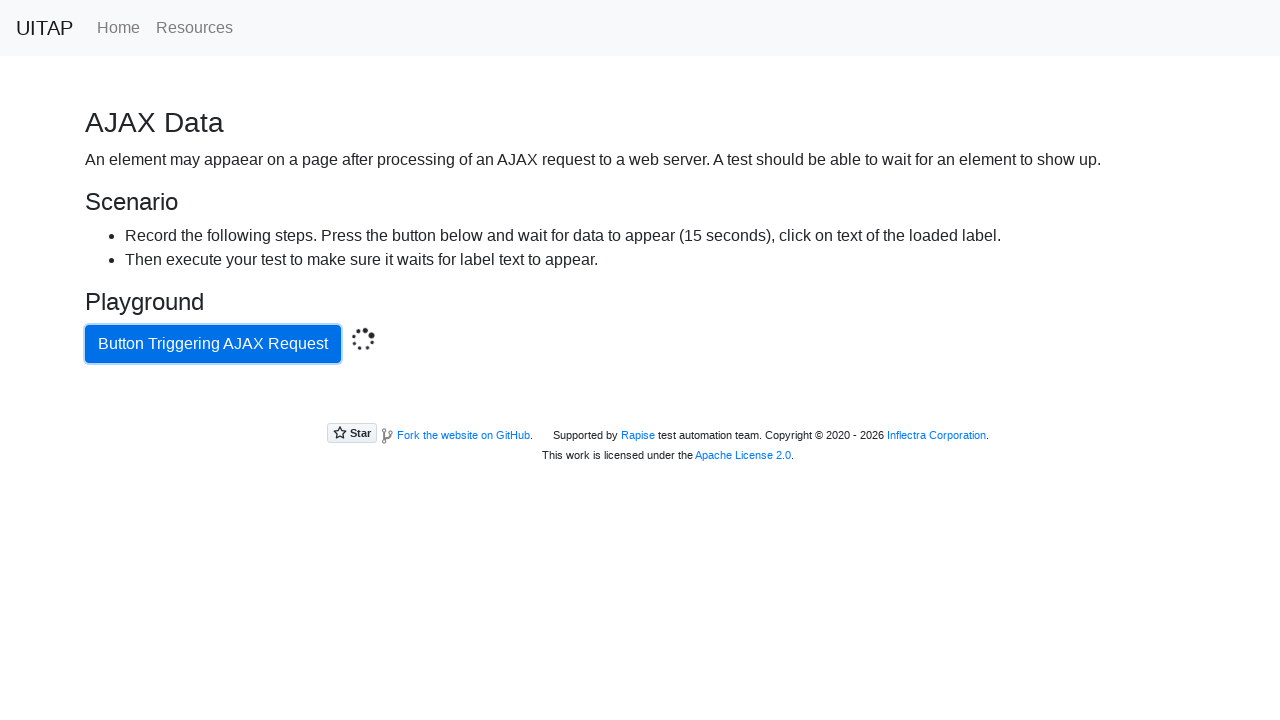

AJAX request completed and success message appeared
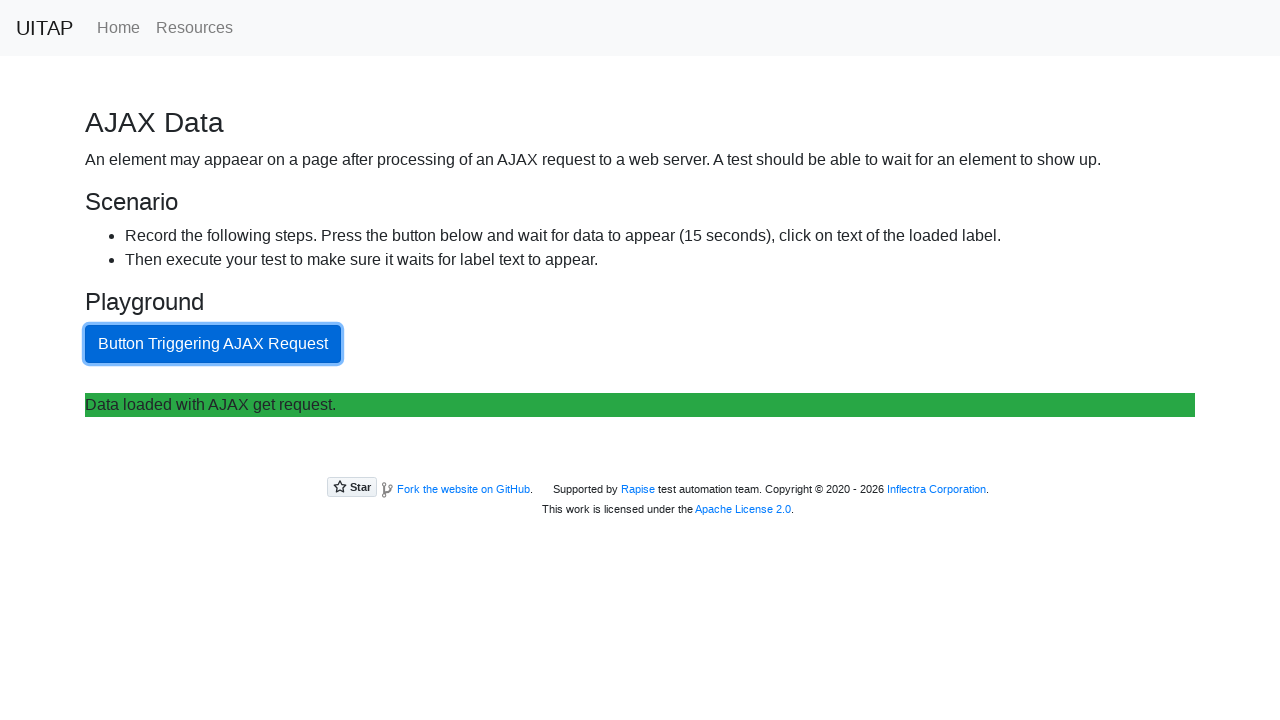

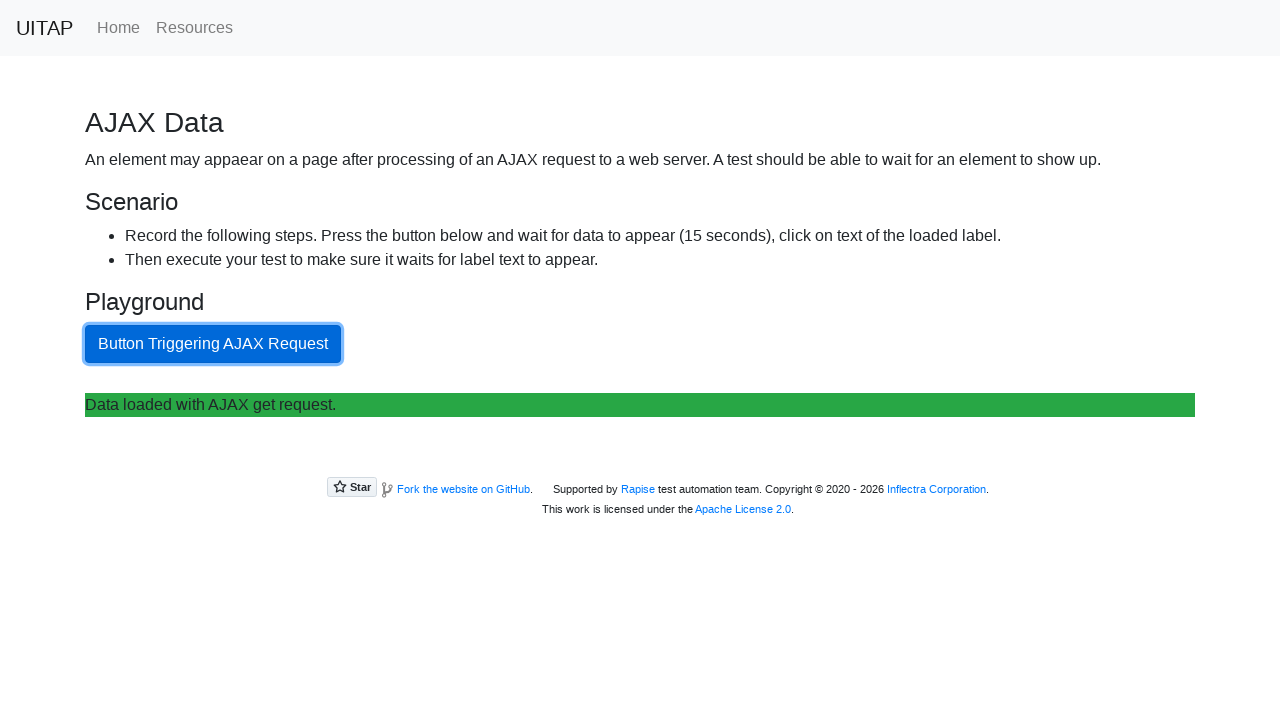